Tests window handle functionality by clicking a button to open a new window, switching to that window, and filling a form field in the new window

Starting URL: https://www.hyrtutorials.com/p/window-handles-practice.html

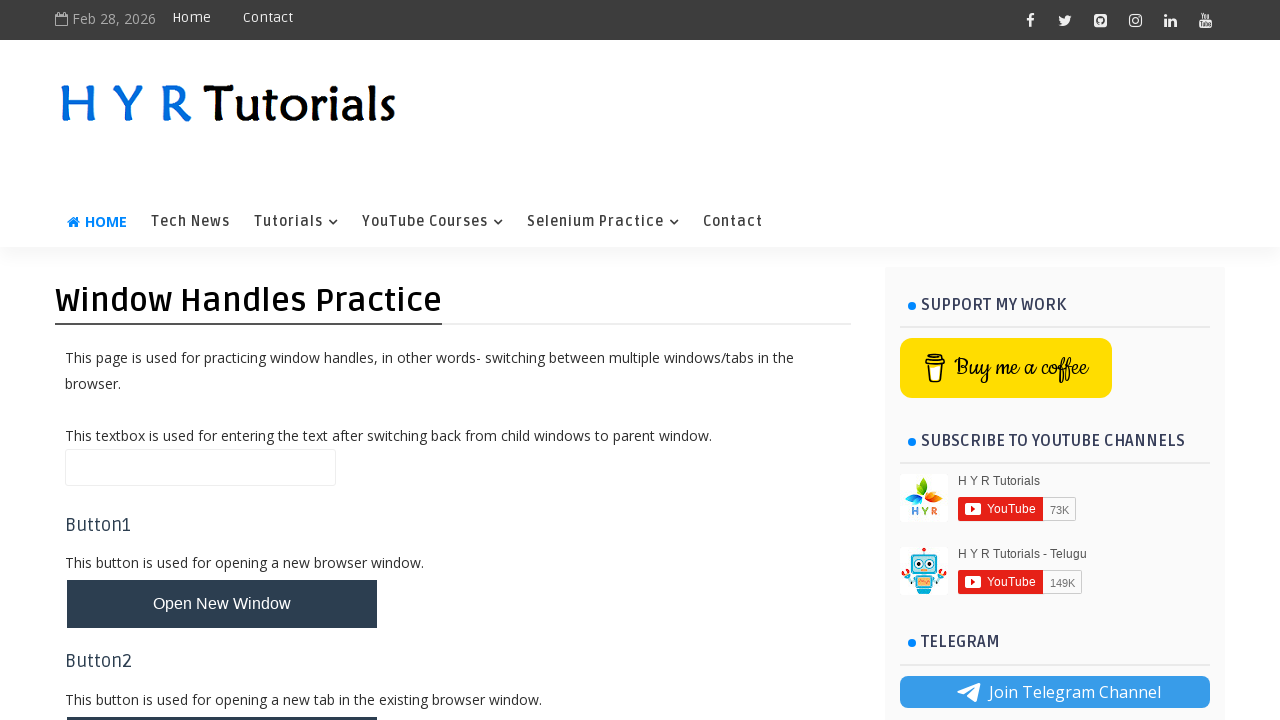

Clicked button to open new window at (222, 604) on button#newWindowBtn
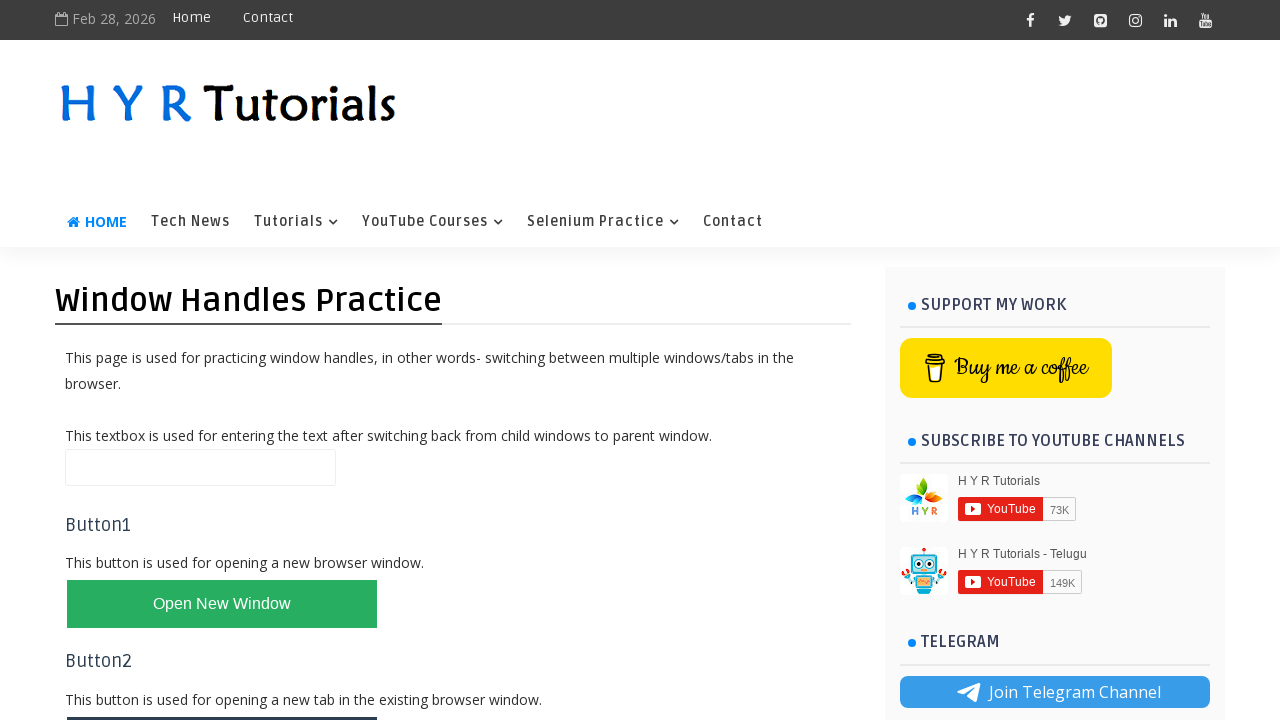

New window opened and page object captured
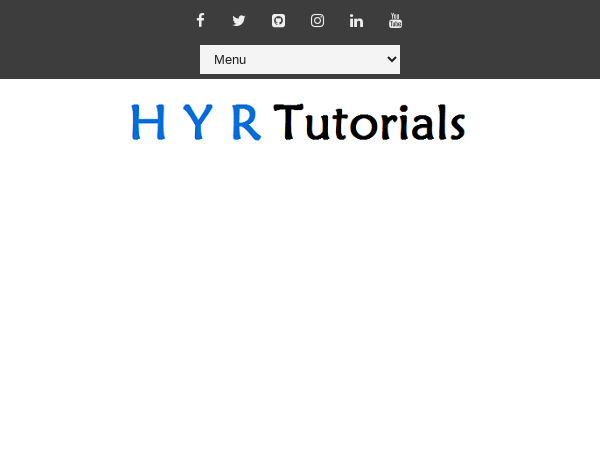

New window page loaded completely
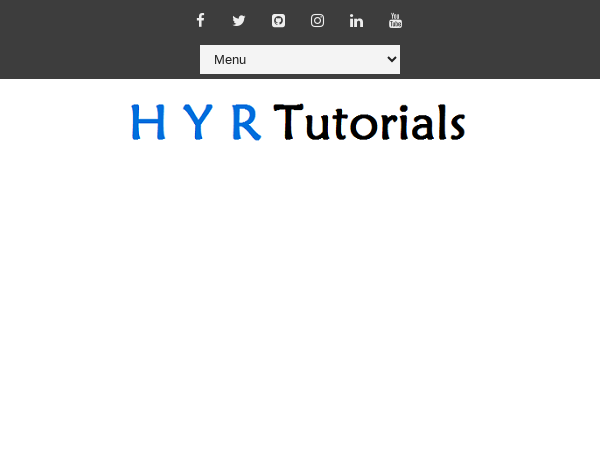

Filled firstName field with 'Test' in new window on input#firstName
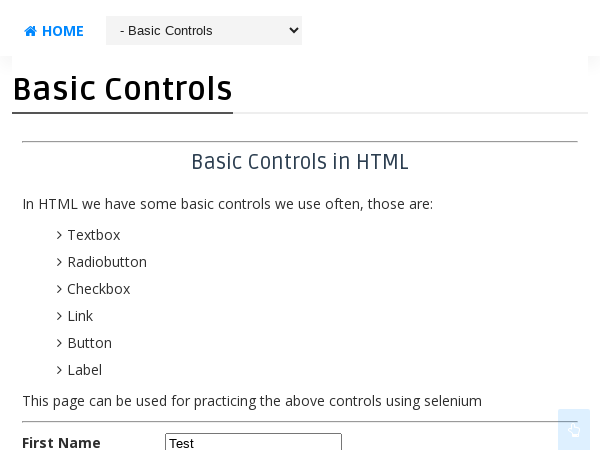

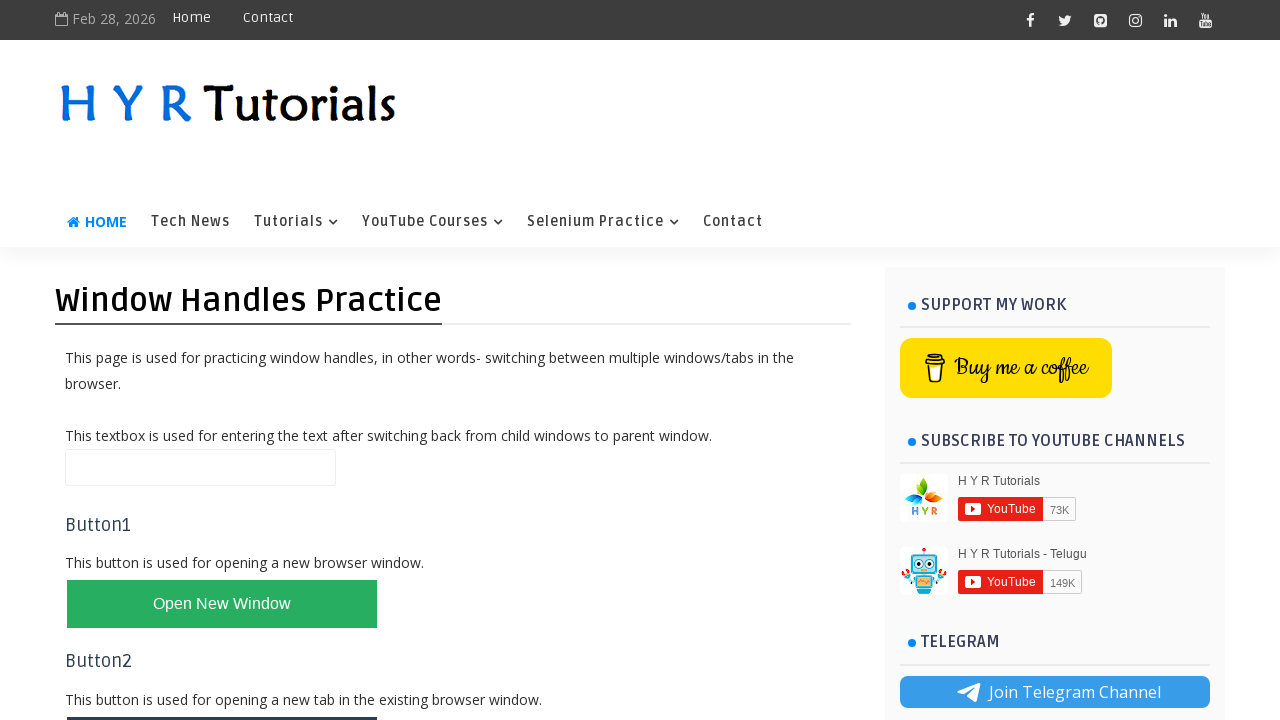